Tests copy and paste keyboard operations by typing text, selecting it, cutting, and pasting twice

Starting URL: https://www.selenium.dev/selenium/web/single_text_input.html

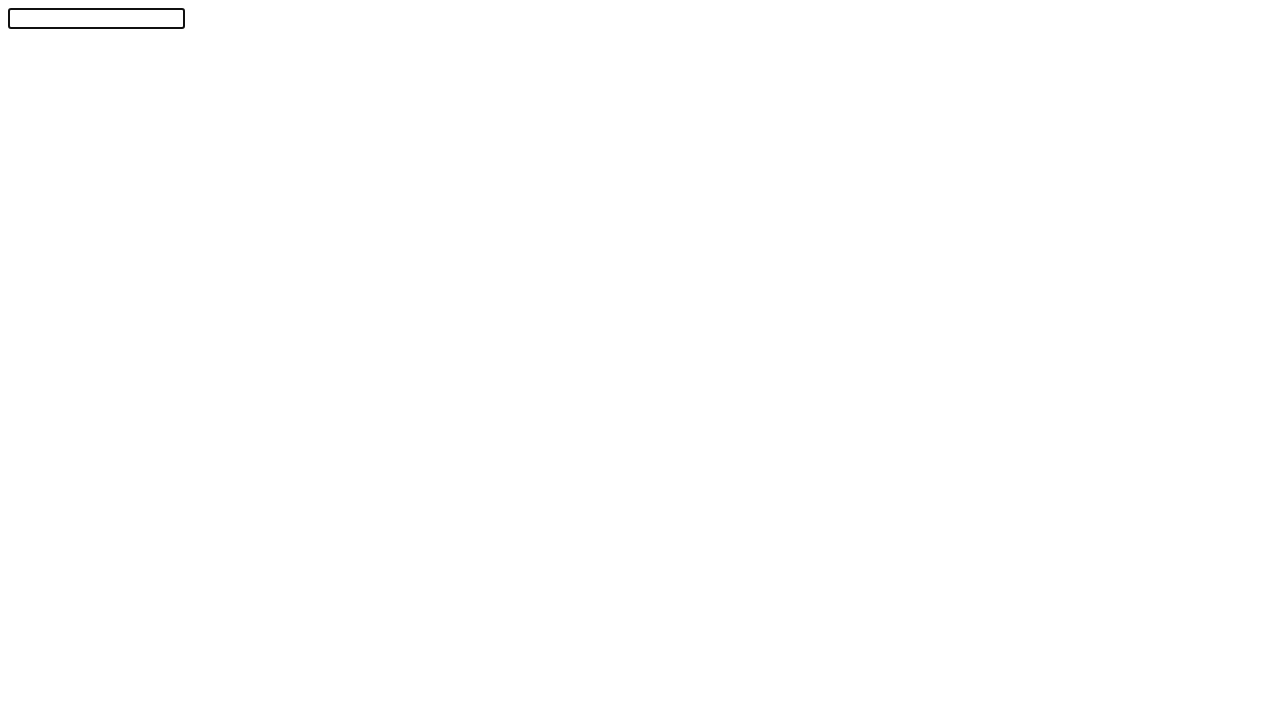

Clicked on text input field at (96, 18) on #textInput
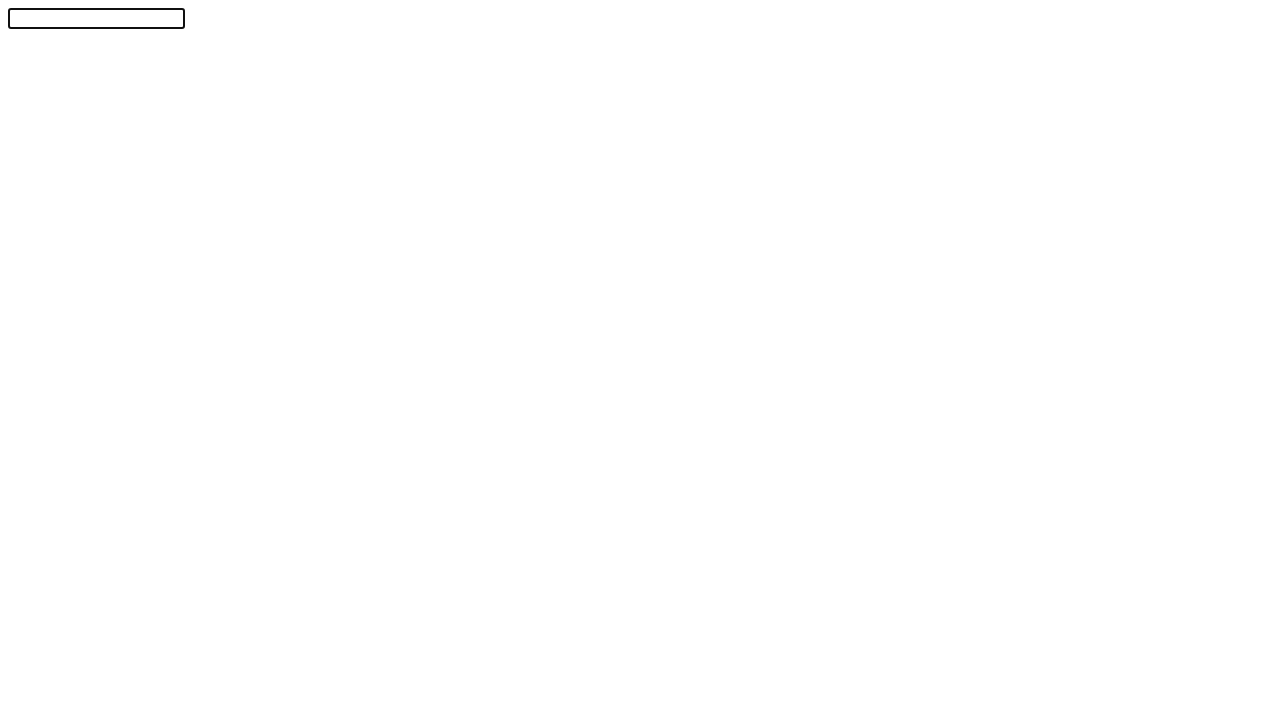

Typed 'Selenium!' into the text field
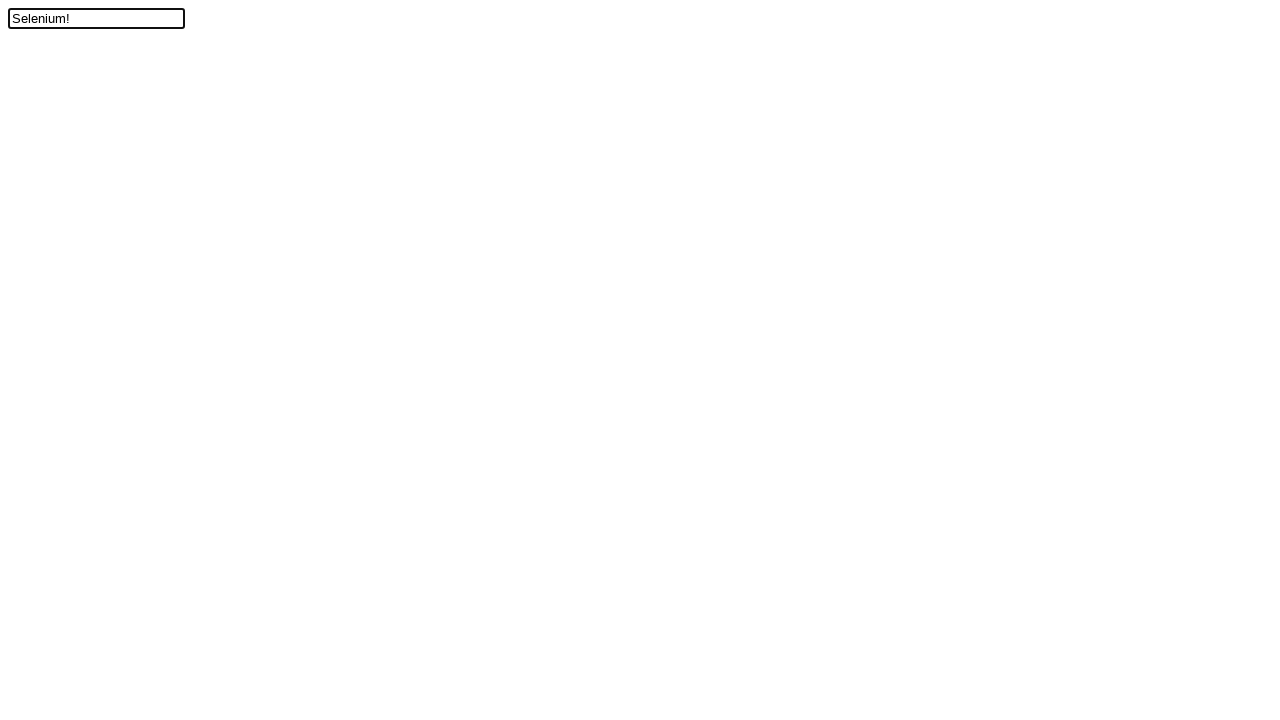

Pressed left arrow key to move cursor
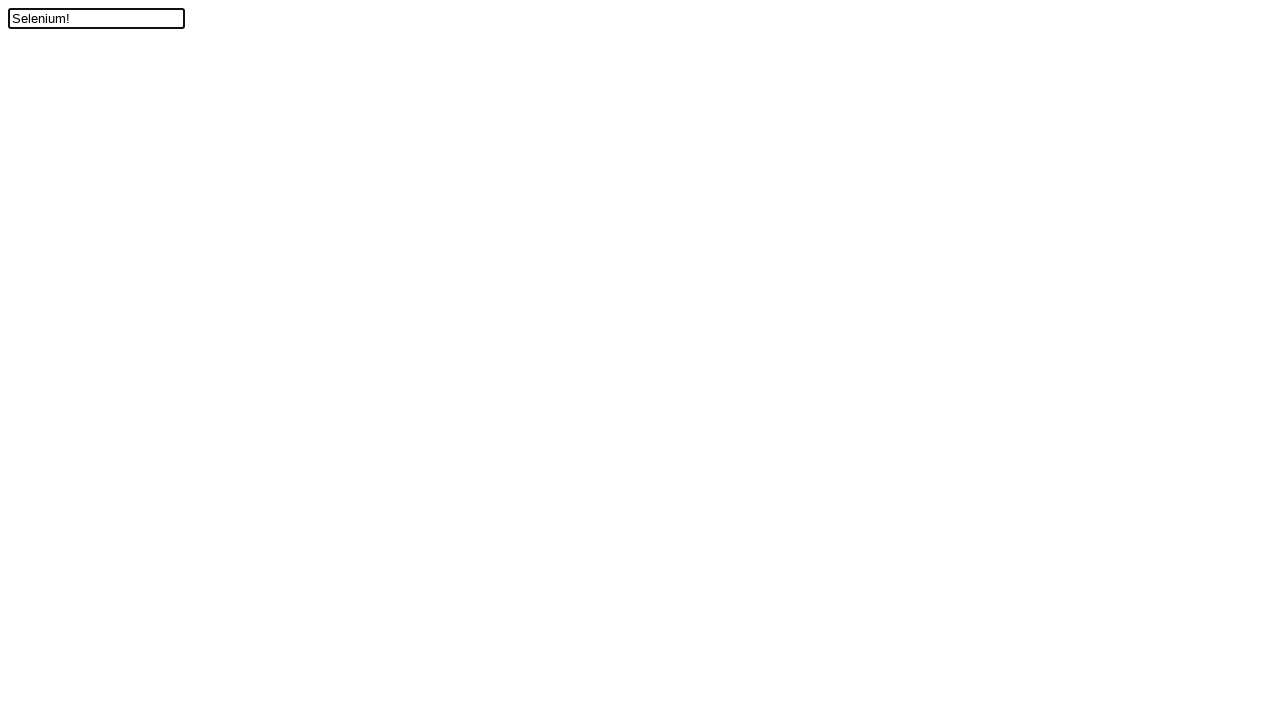

Pressed Shift key down
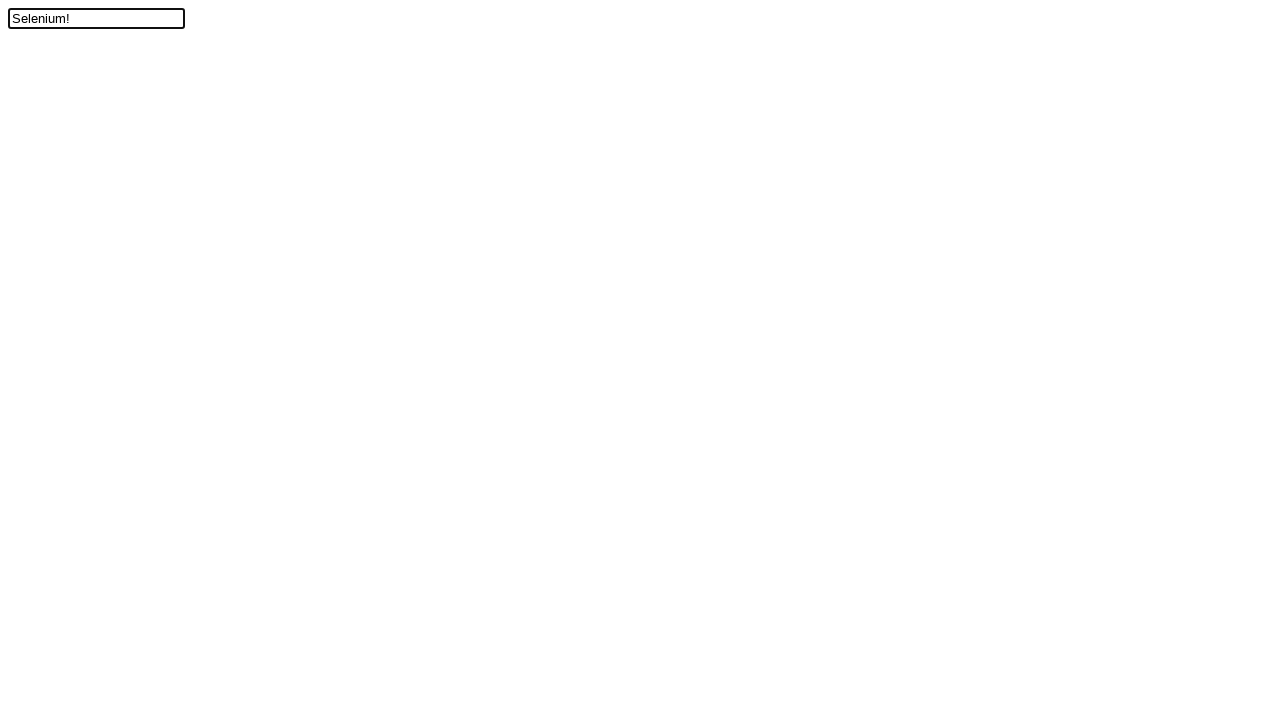

Pressed up arrow key while shift held to select text
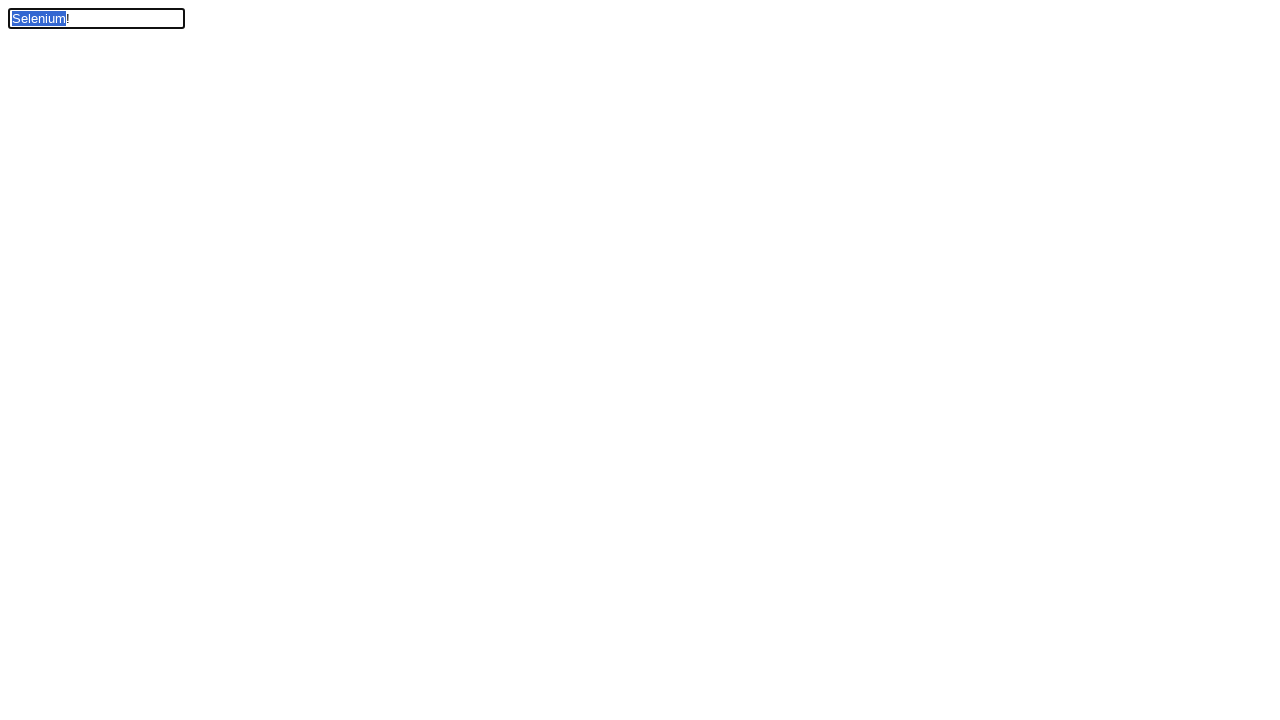

Released shift key, text is now selected
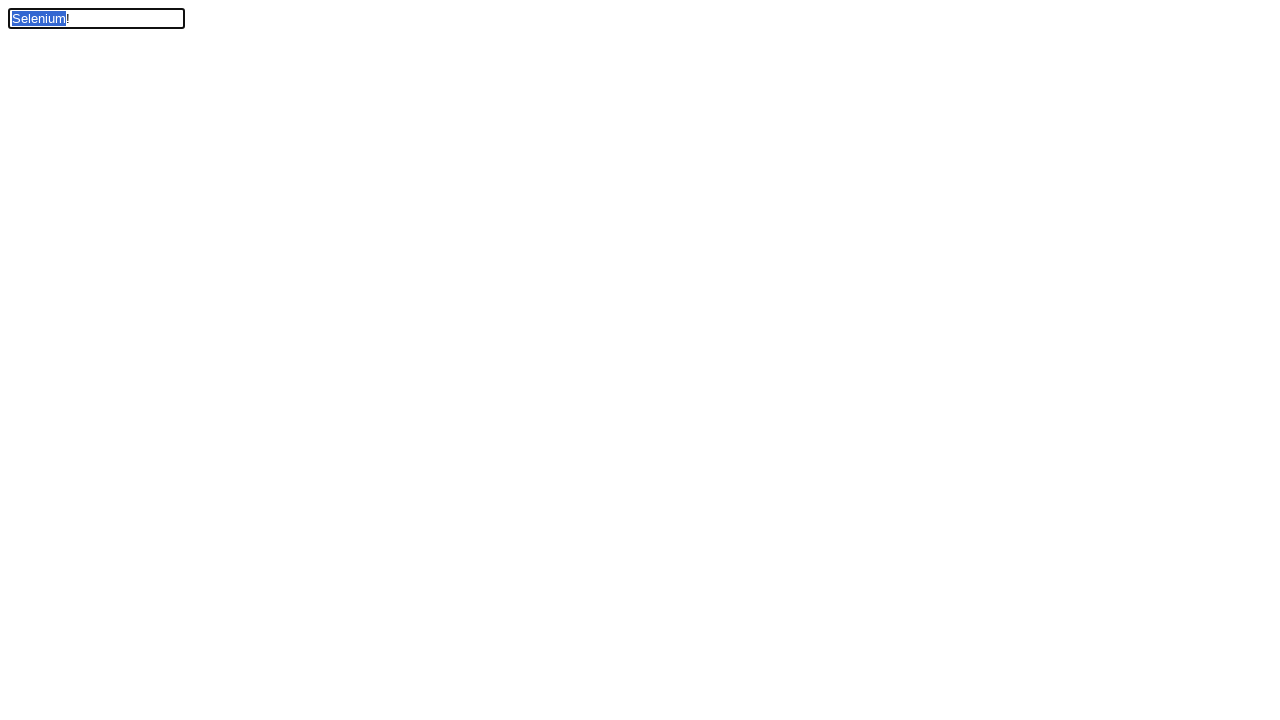

Pressed Control key down
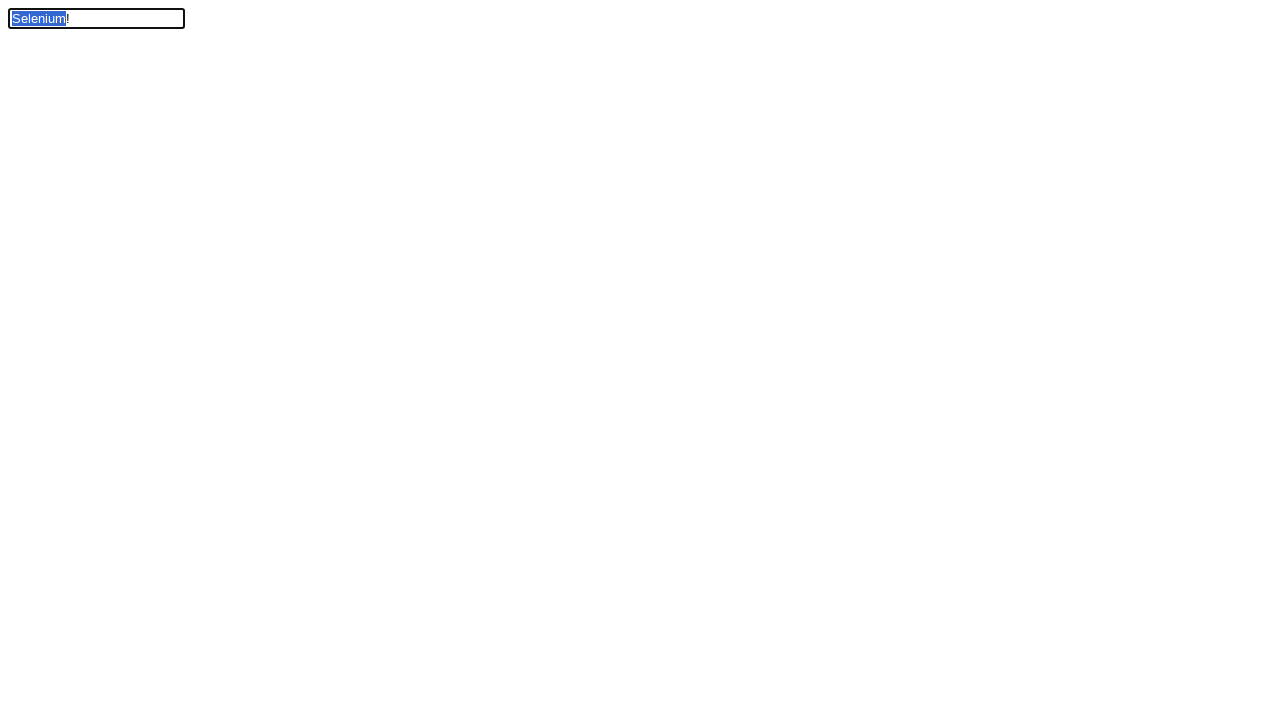

Pressed 'x' to cut selected text
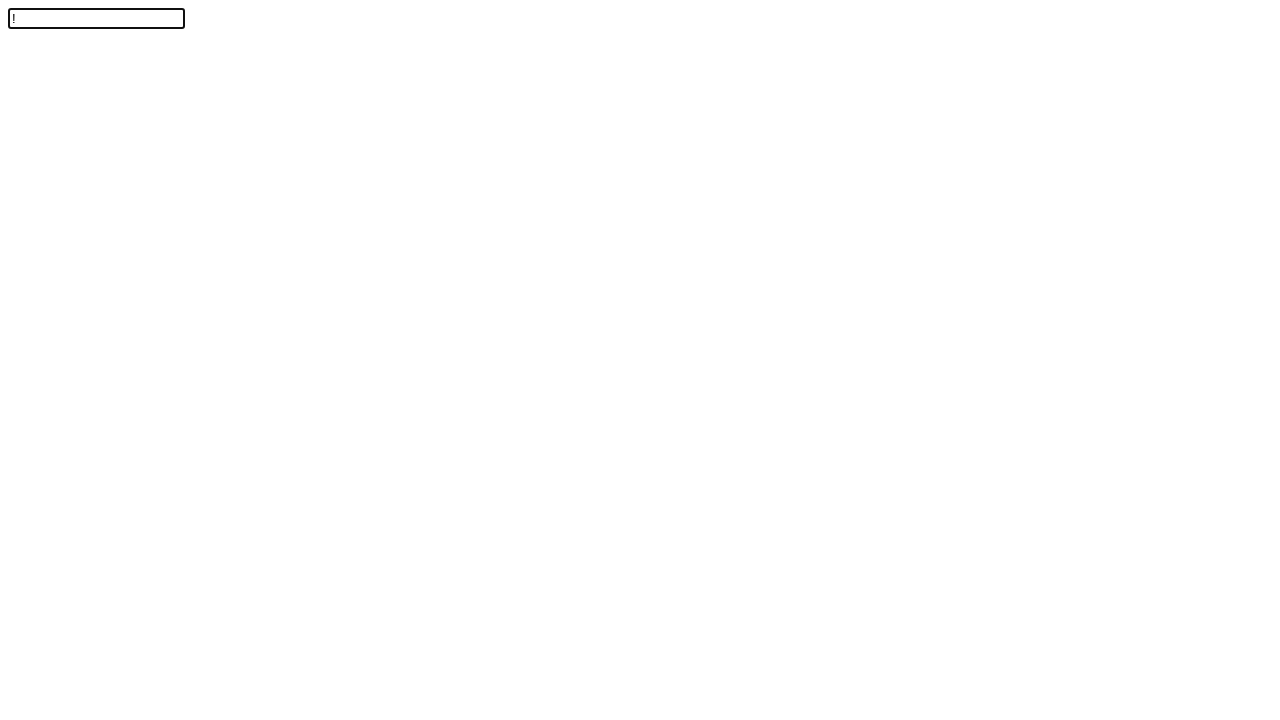

Pressed 'v' to paste text (first paste)
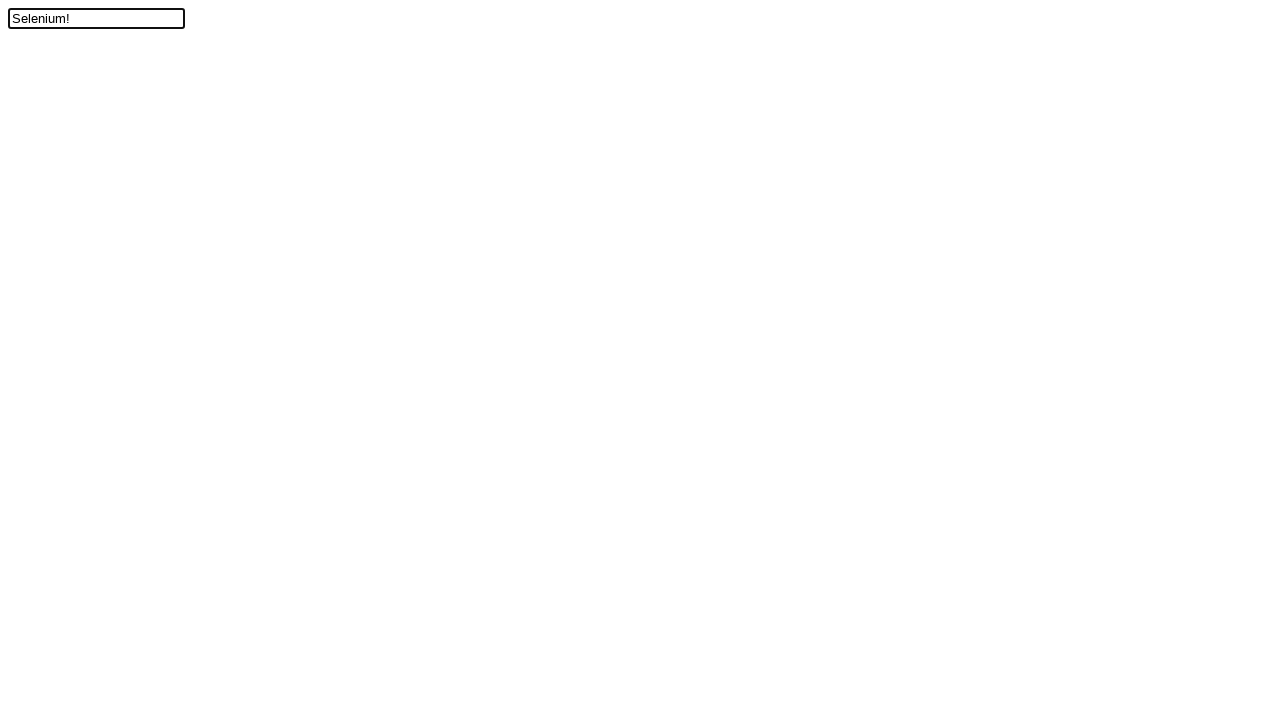

Pressed 'v' to paste text (second paste)
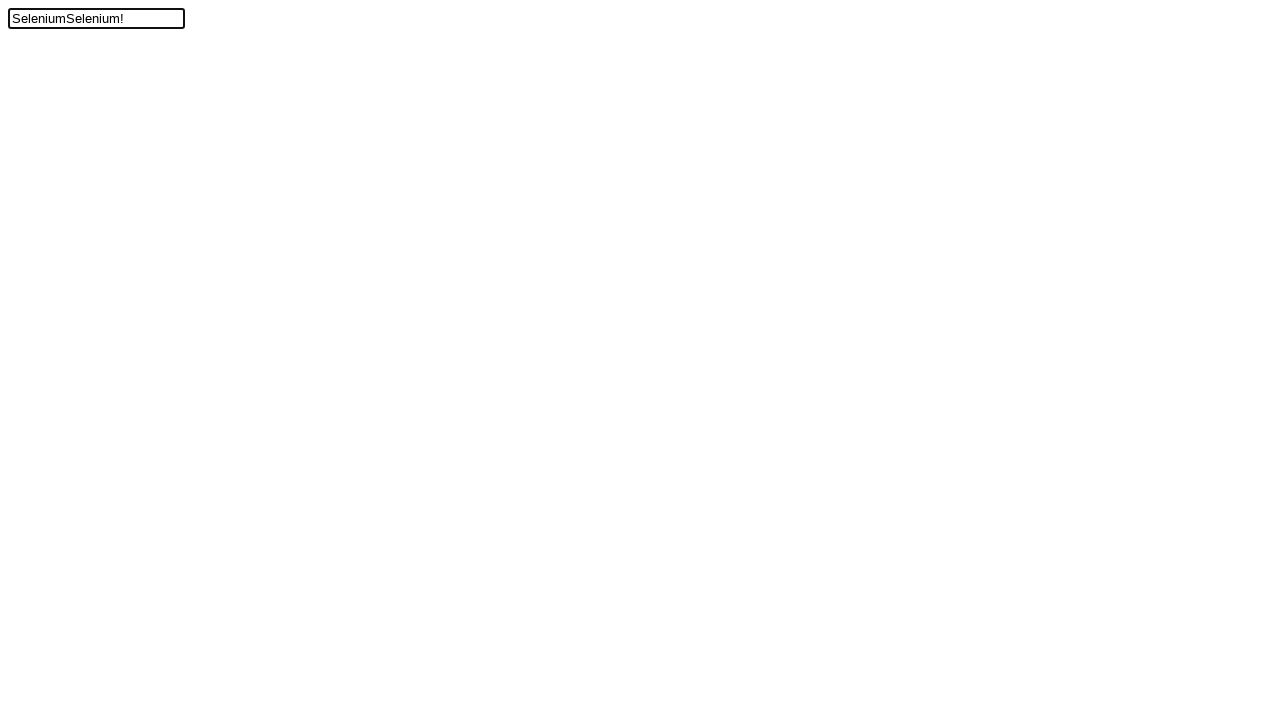

Released Control key
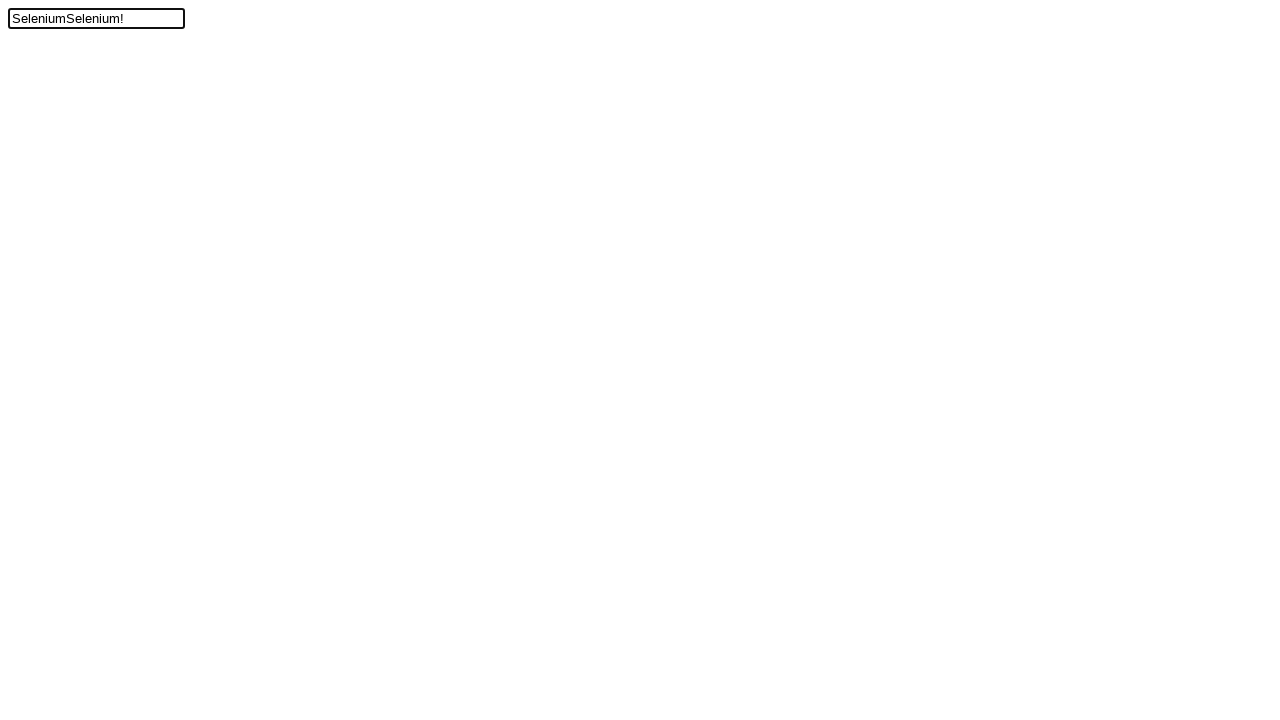

Verified text field contains 'SeleniumSelenium!' after cut and double paste operations
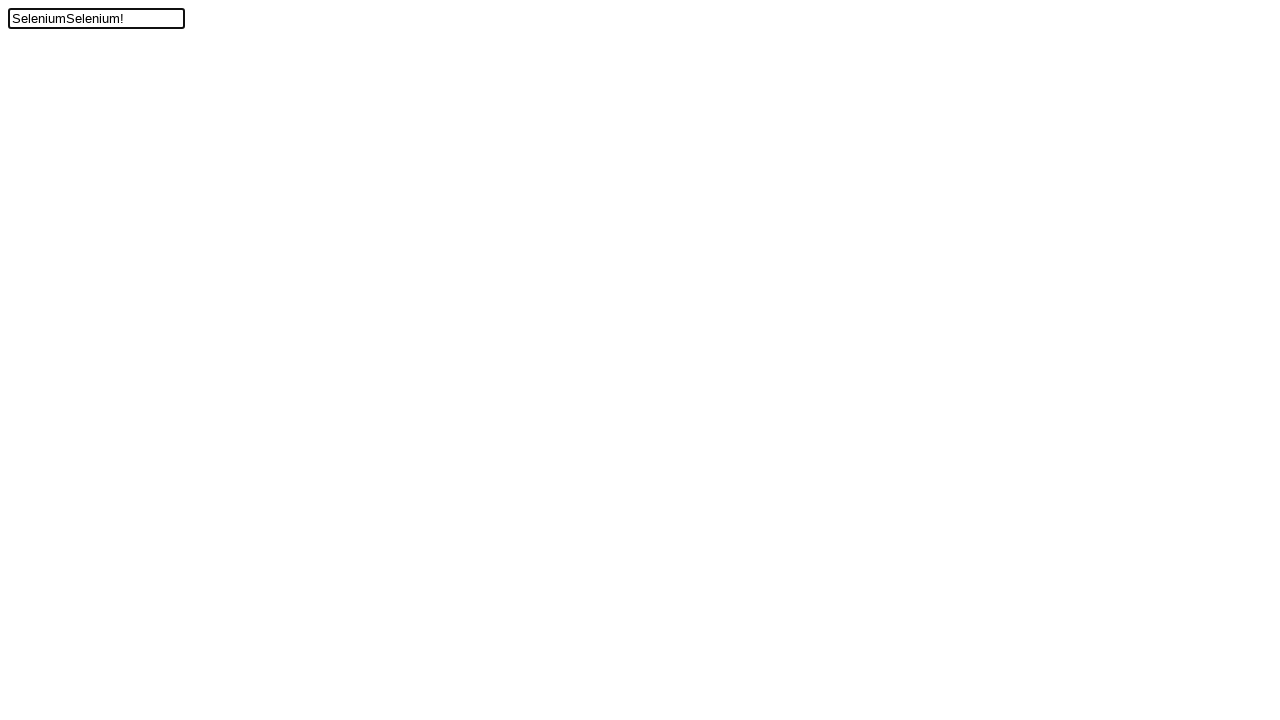

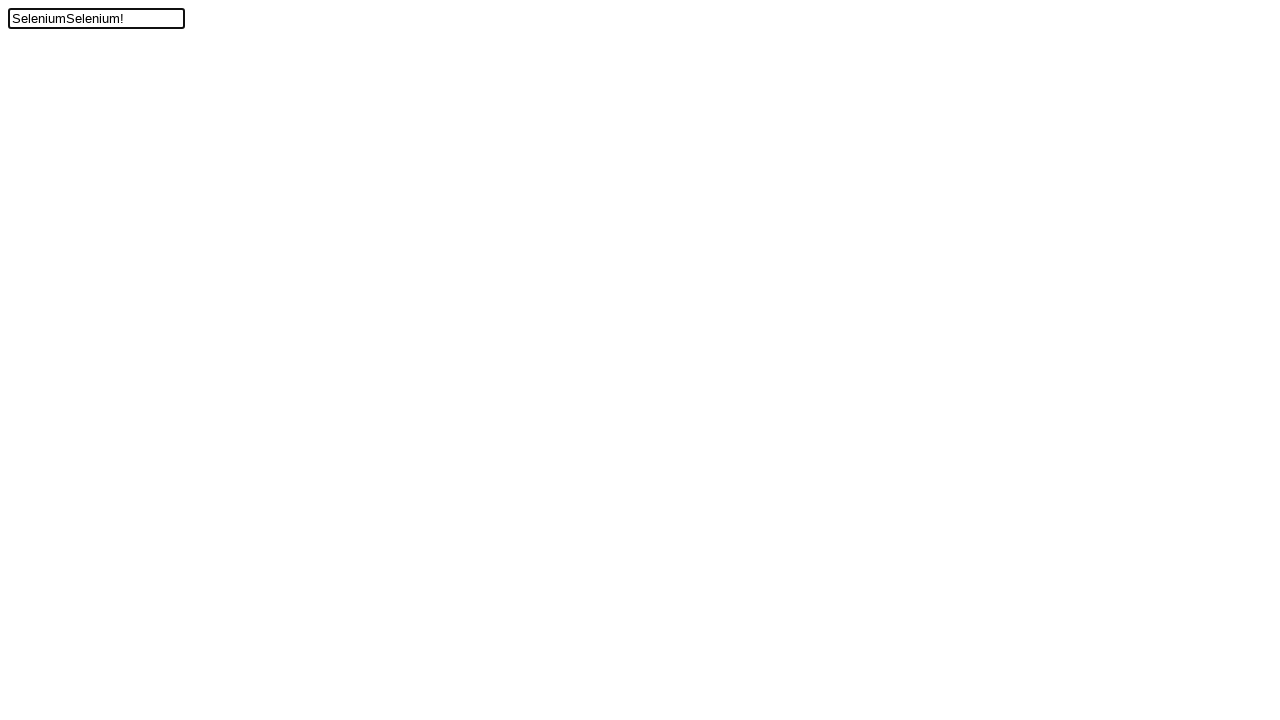